Clicks a specific button at index 4 from the list of buttons

Starting URL: https://formy-project.herokuapp.com/buttons

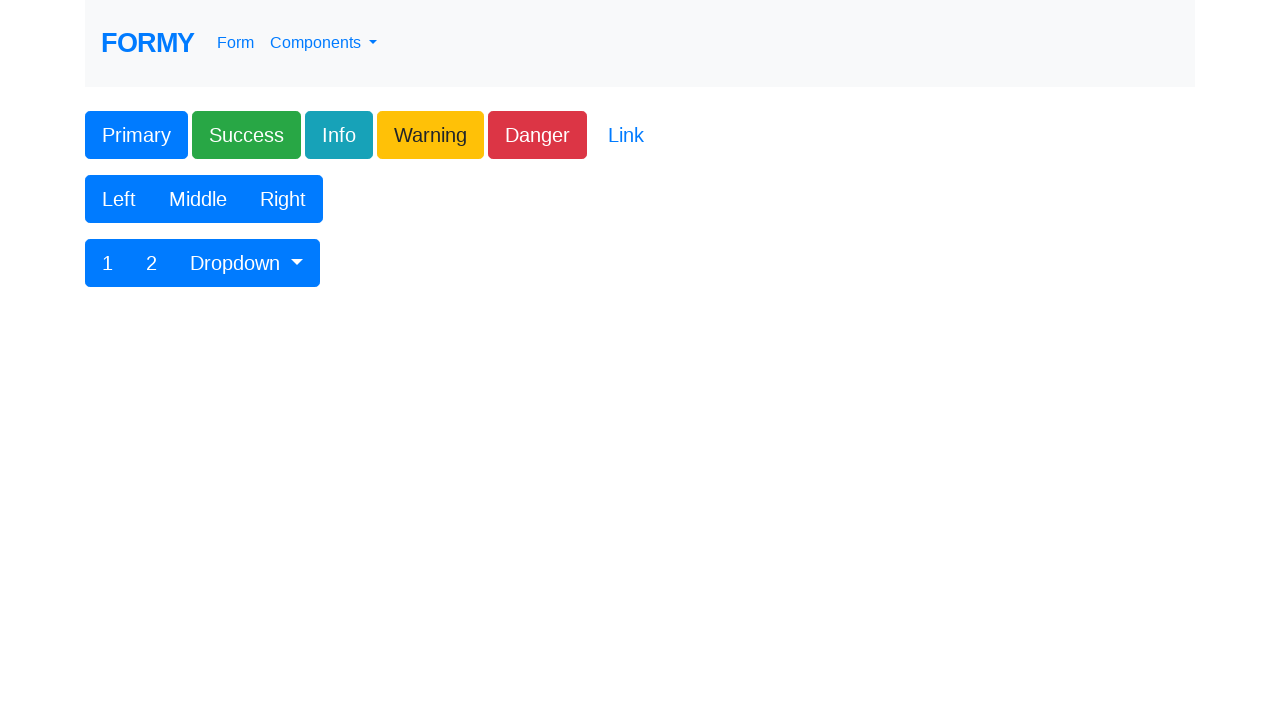

Retrieved all buttons from the form
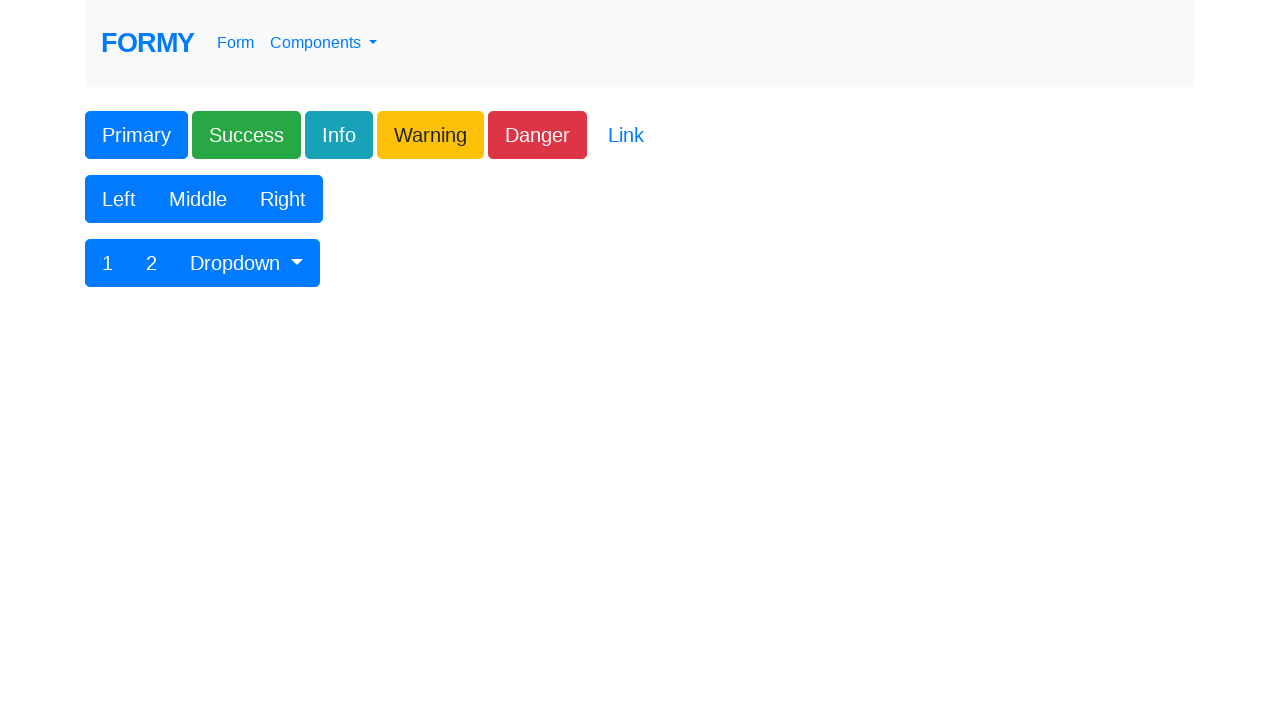

Clicked button at index 4 from the list at (538, 135) on xpath=//form//button >> nth=4
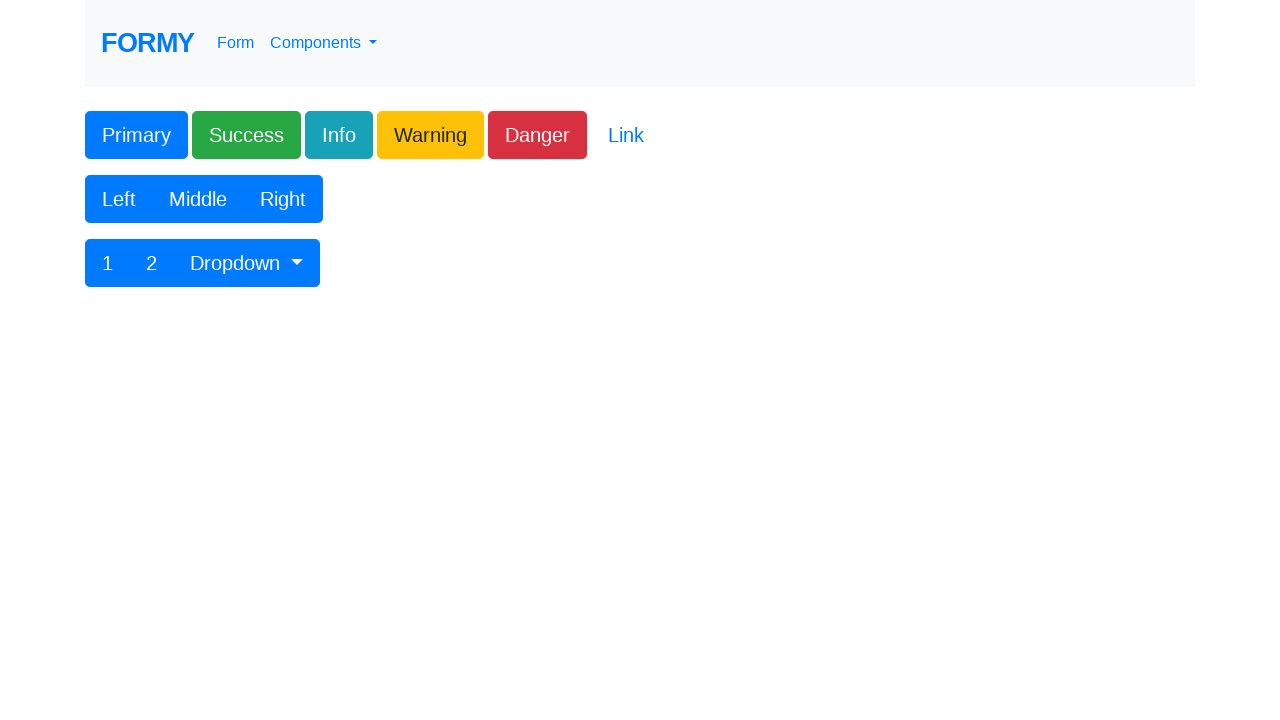

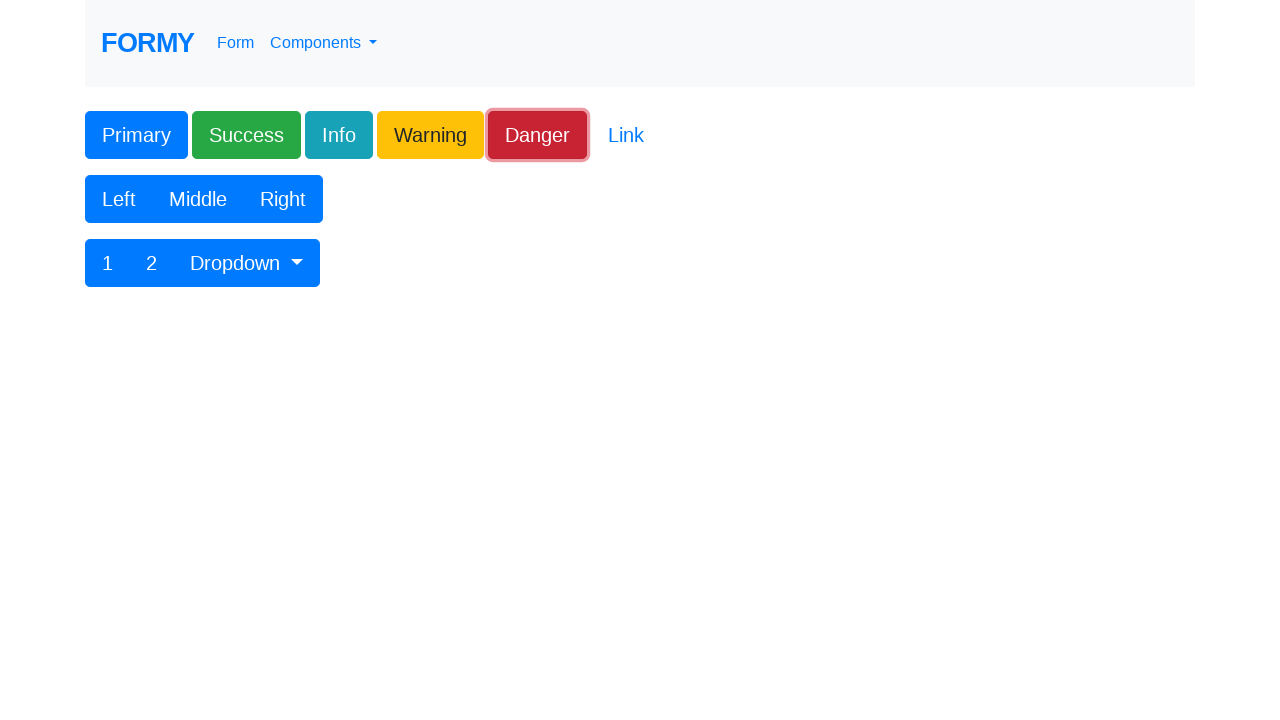